Tests adding the same product twice to the cart and verifying it appears correctly in the cart page

Starting URL: https://www.demoblaze.com

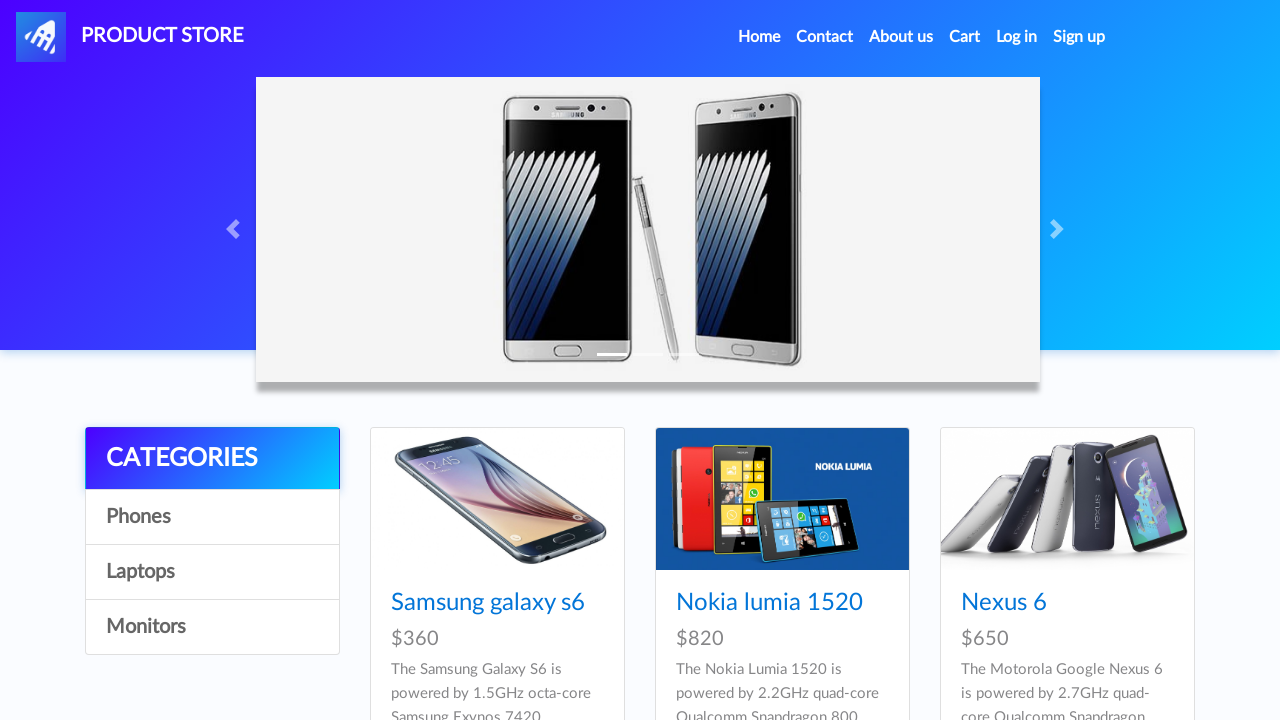

Waited for homepage to load - navbar element visible
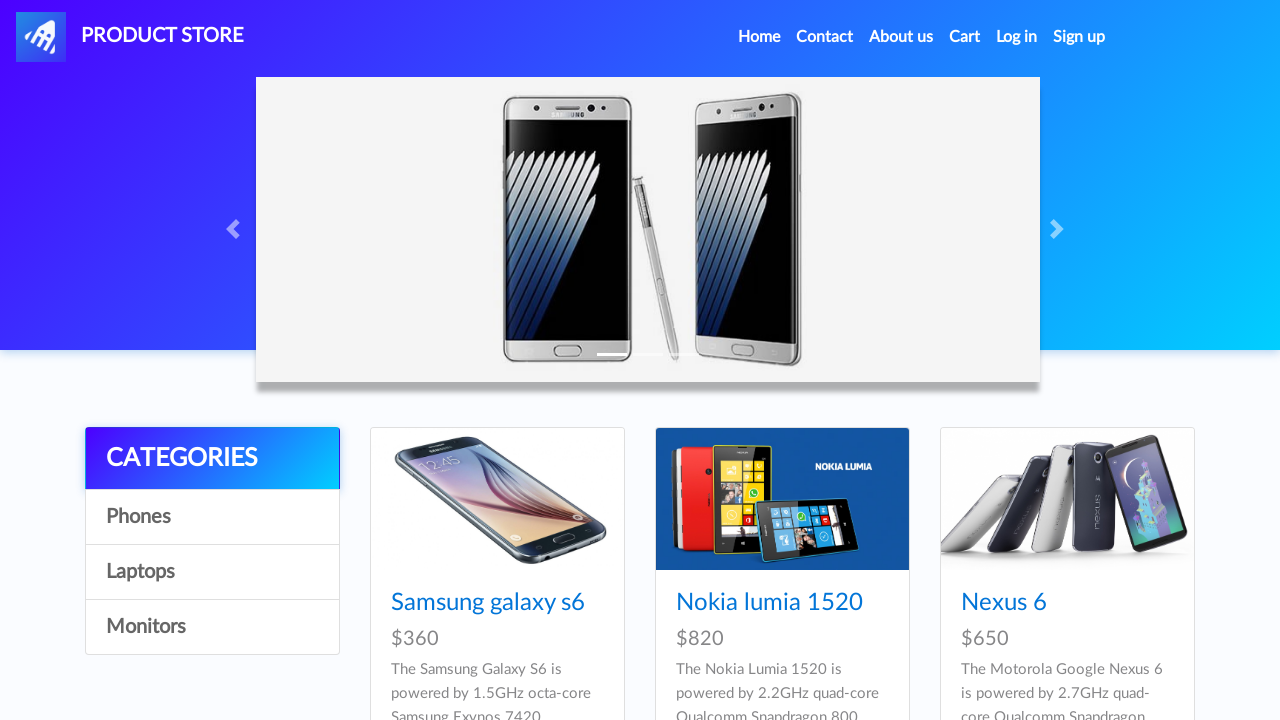

Clicked on Samsung galaxy s6 product (iteration 1) at (488, 603) on text=Samsung galaxy s6
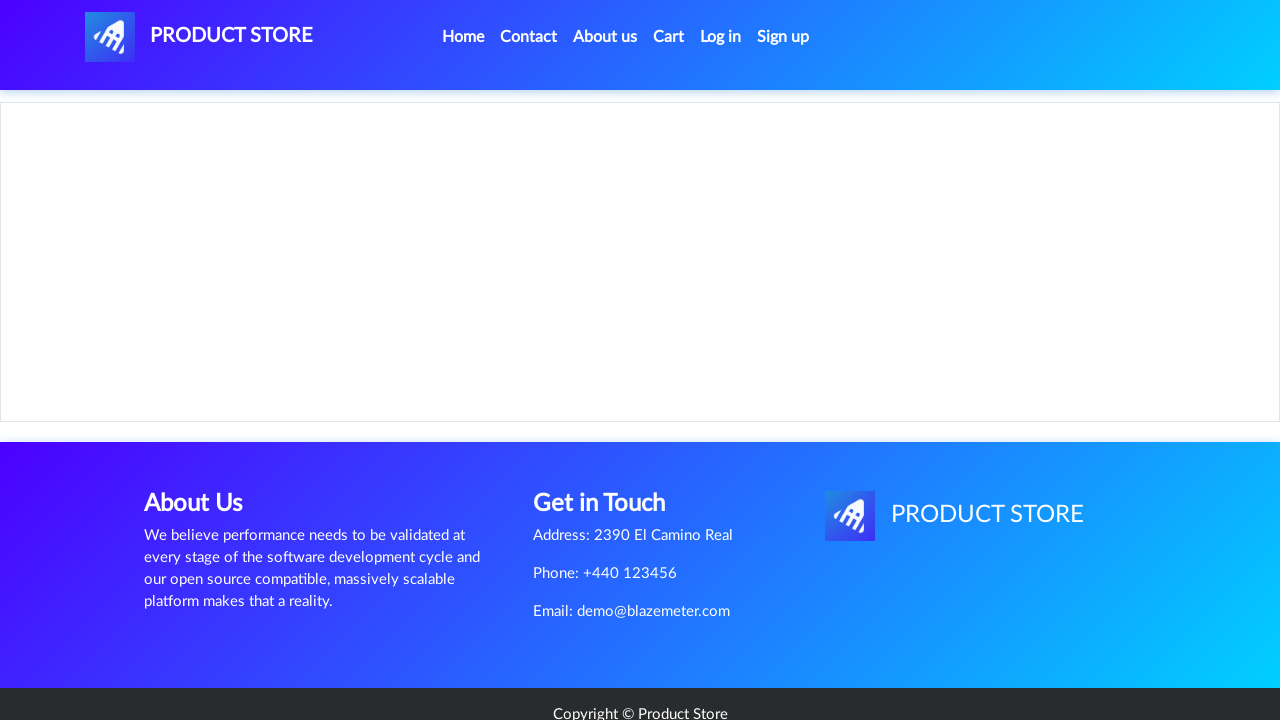

Clicked 'Add to cart' button for Samsung galaxy s6 (iteration 1) at (610, 440) on text=Add to cart
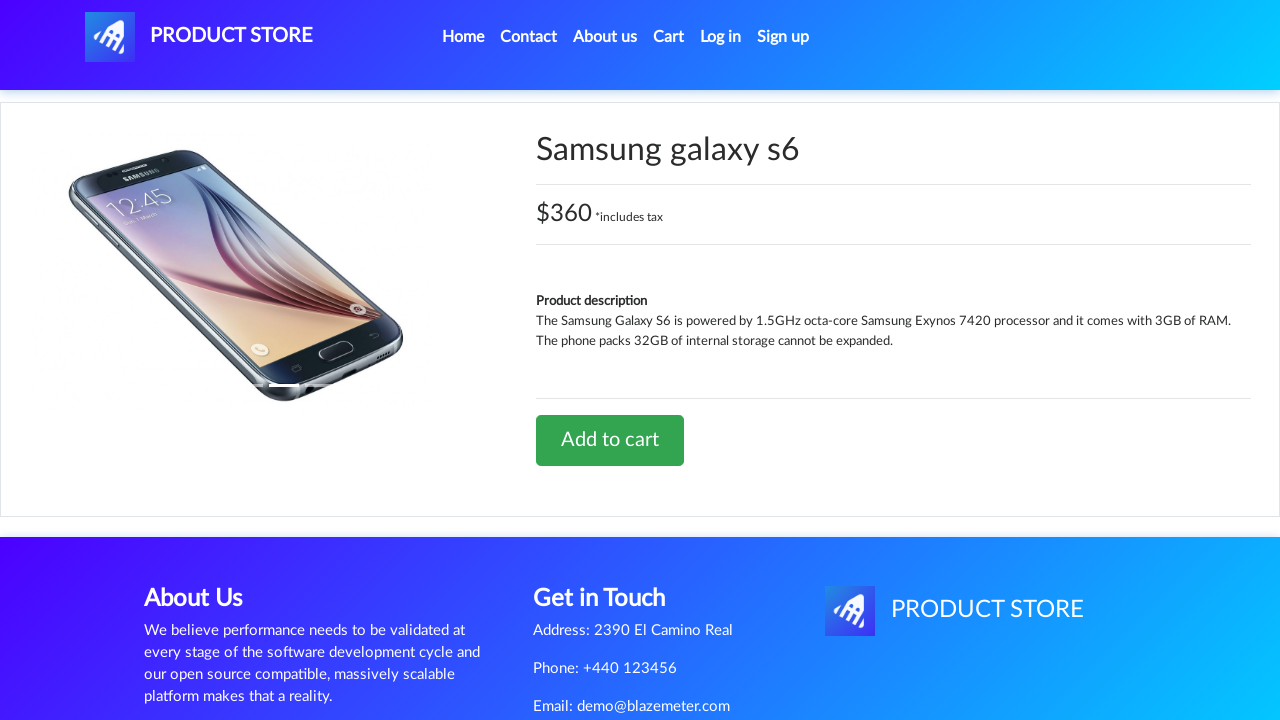

Accepted confirmation dialog for adding product to cart (iteration 1)
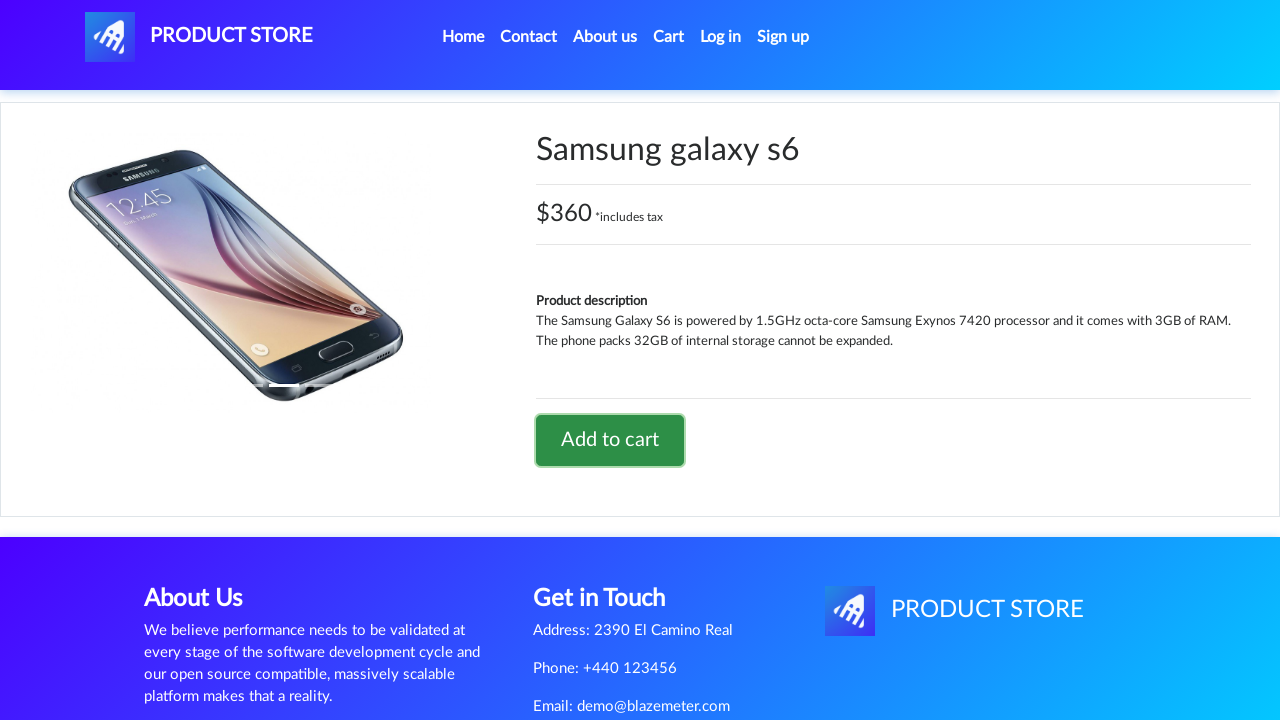

Navigated back to homepage (iteration 1)
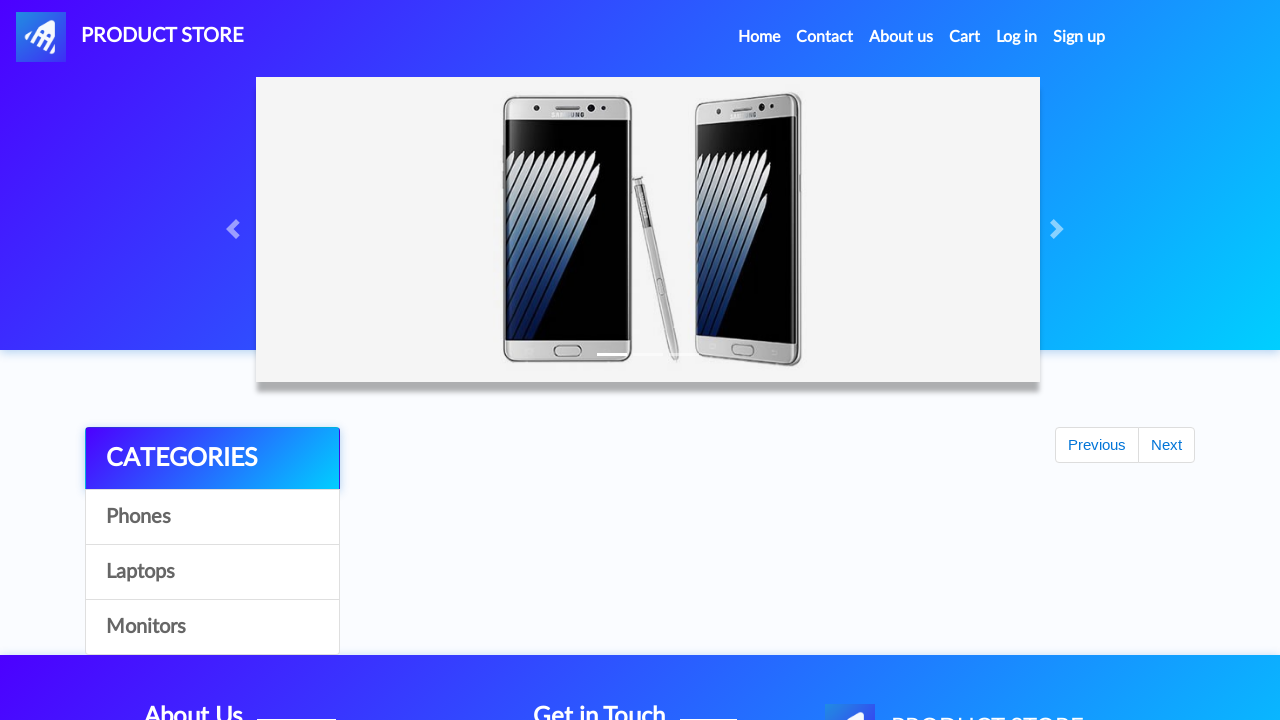

Waited for homepage to load again (iteration 1)
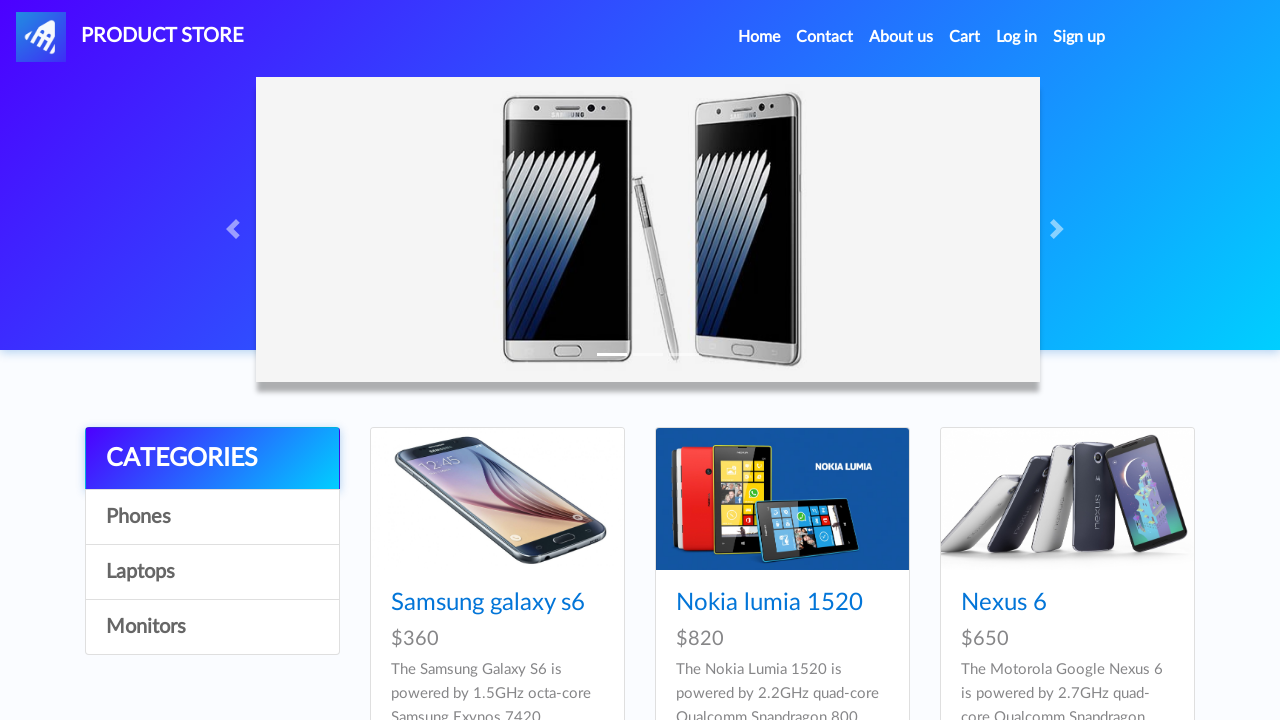

Clicked on Samsung galaxy s6 product (iteration 2) at (488, 603) on text=Samsung galaxy s6
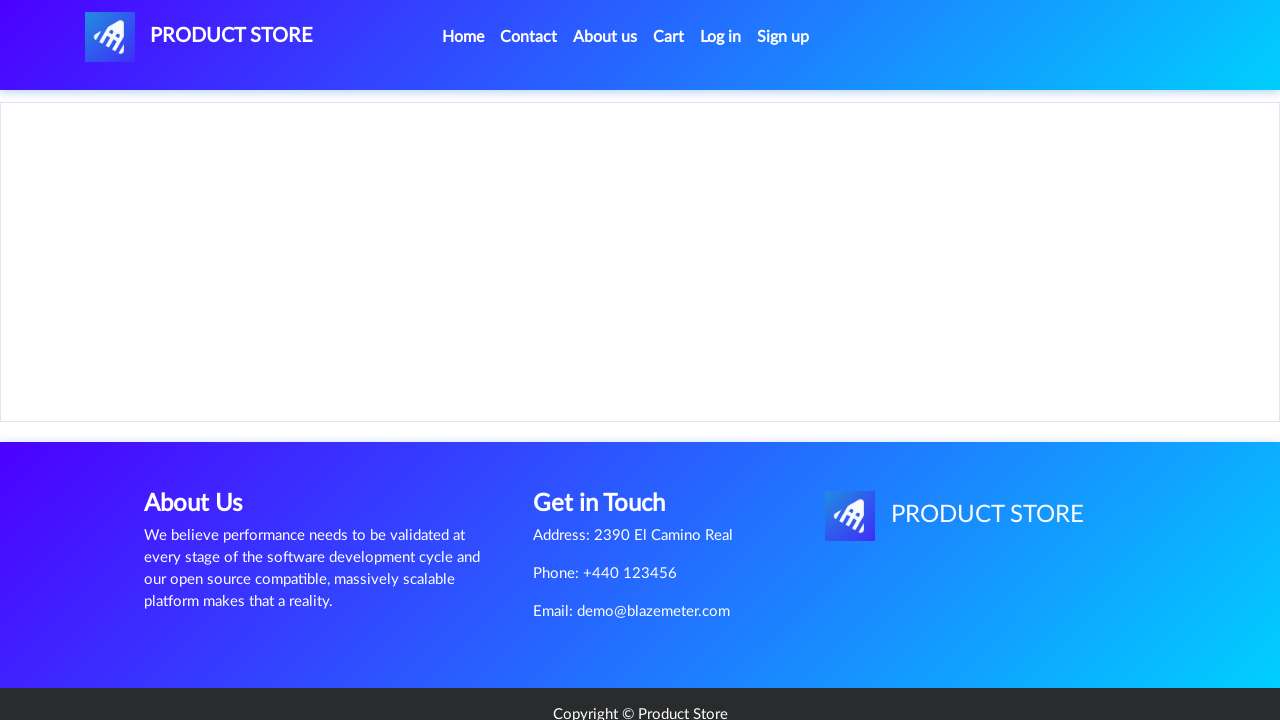

Clicked 'Add to cart' button for Samsung galaxy s6 (iteration 2) at (610, 440) on text=Add to cart
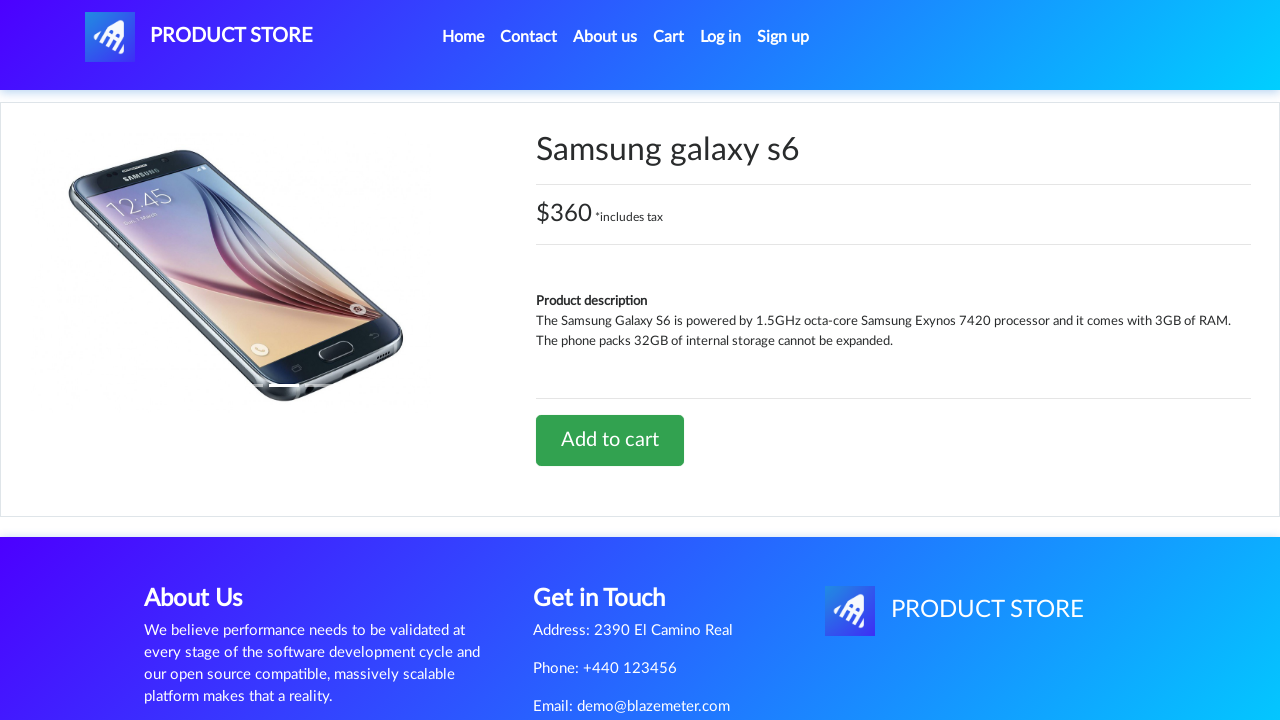

Accepted confirmation dialog for adding product to cart (iteration 2)
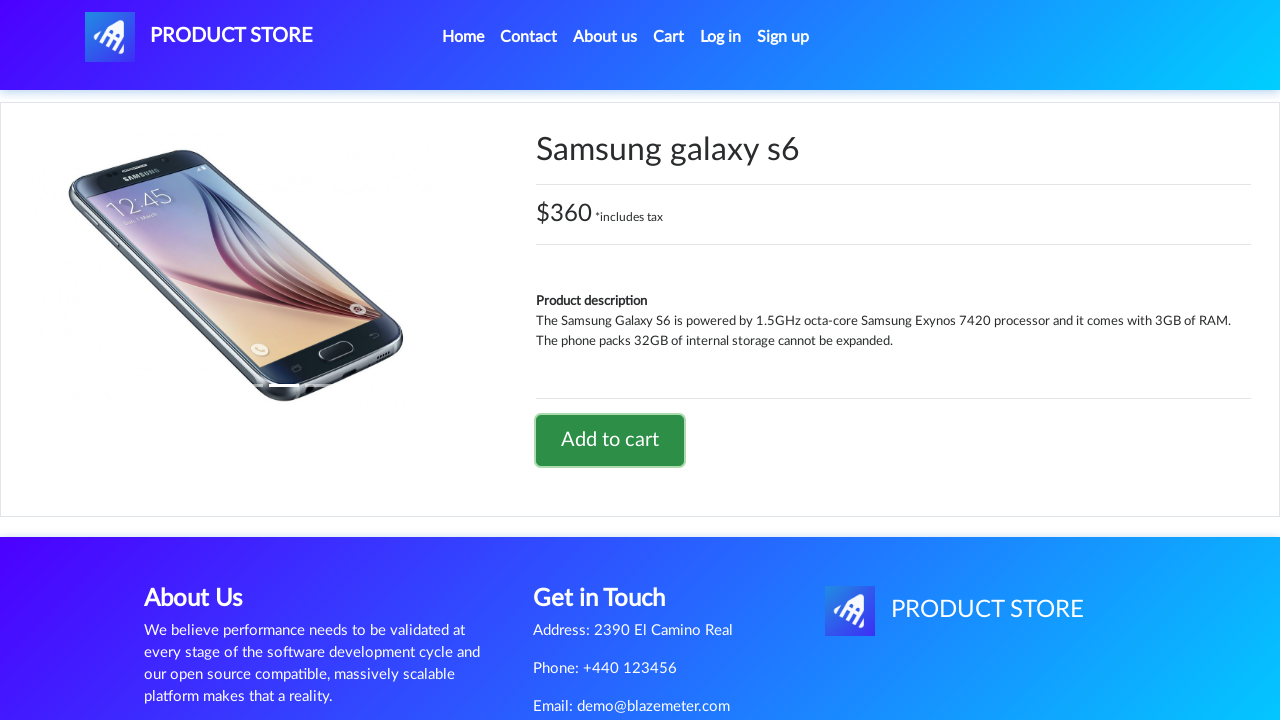

Navigated back to homepage (iteration 2)
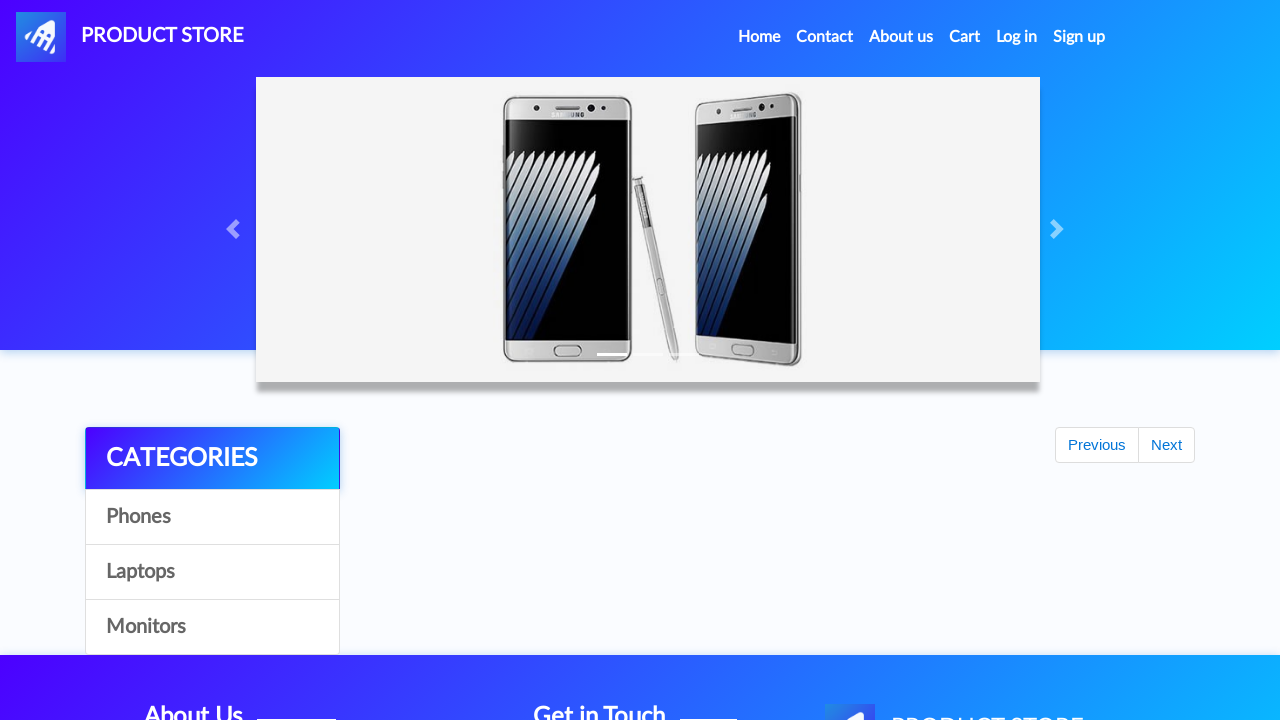

Waited for homepage to load again (iteration 2)
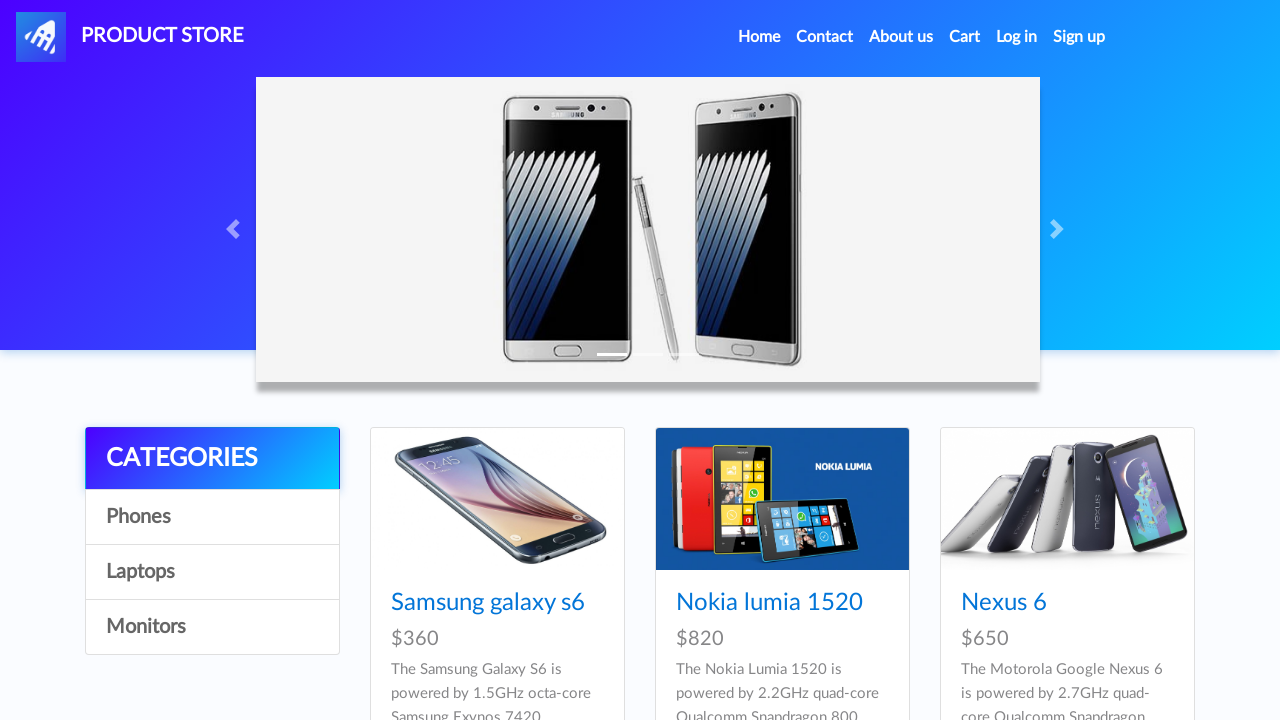

Clicked on cart link to navigate to cart page at (965, 37) on #cartur
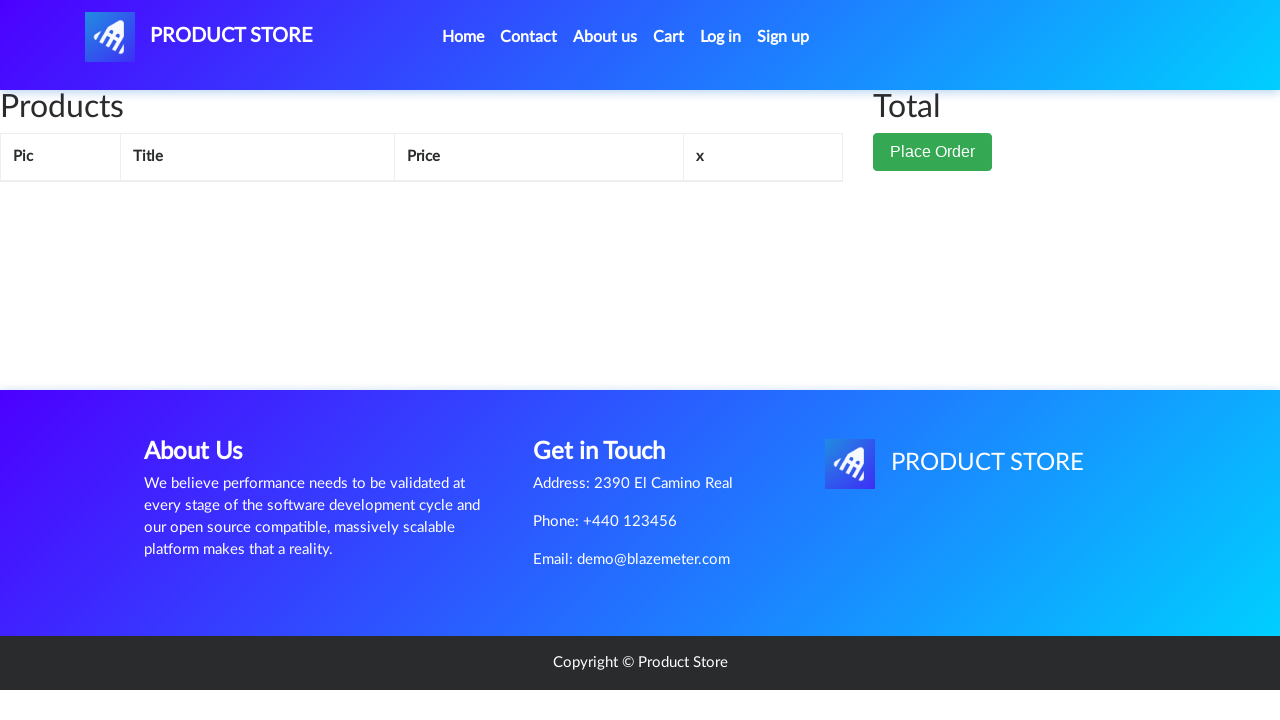

Waited for cart items table to load
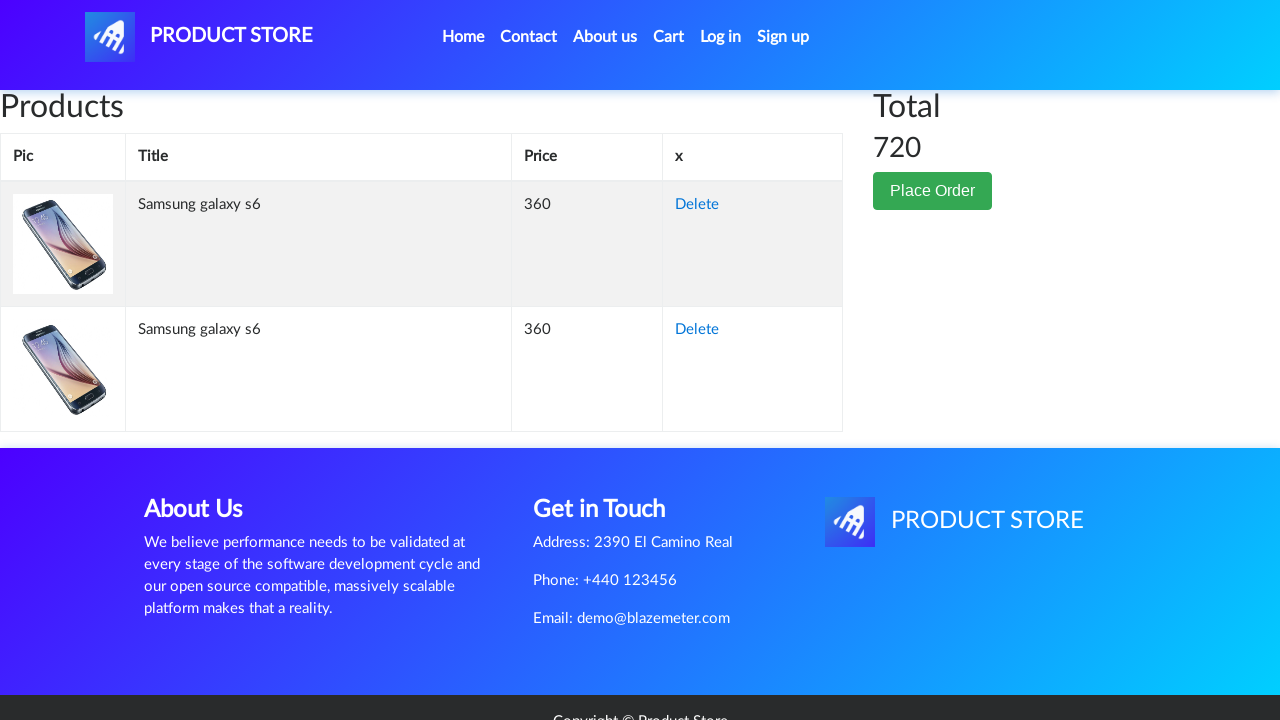

Verified Samsung galaxy s6 product appears in cart
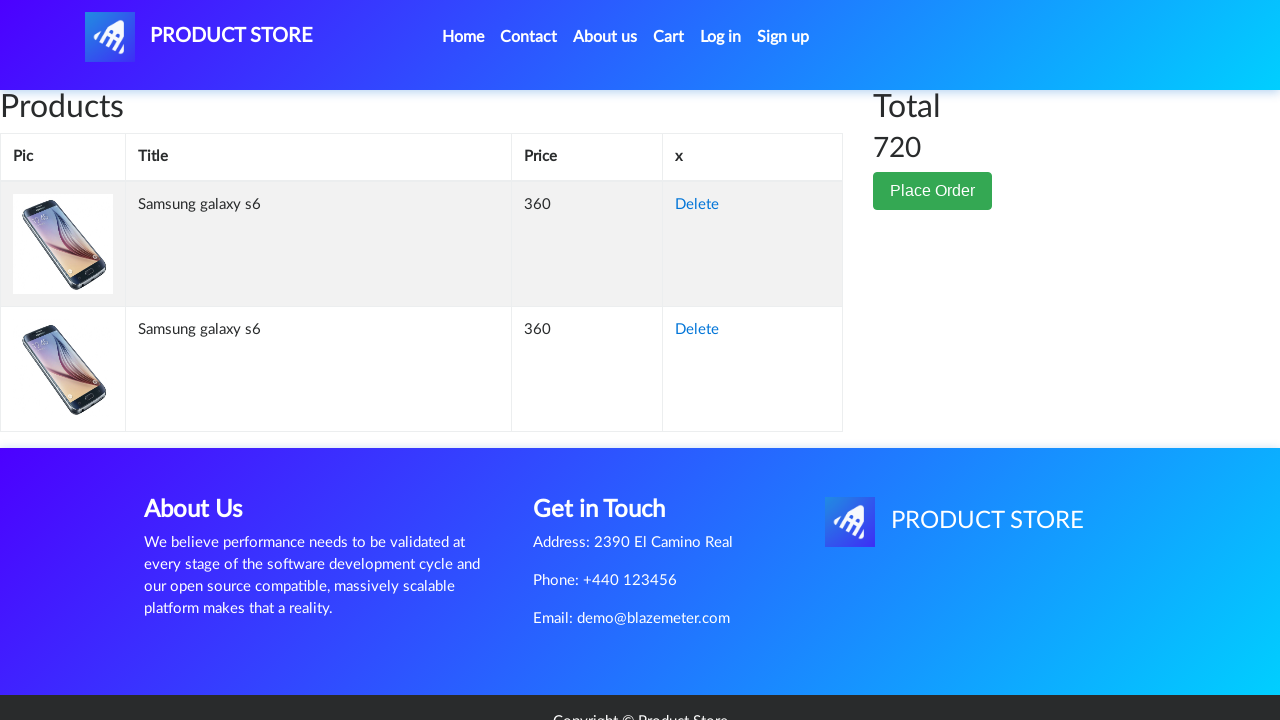

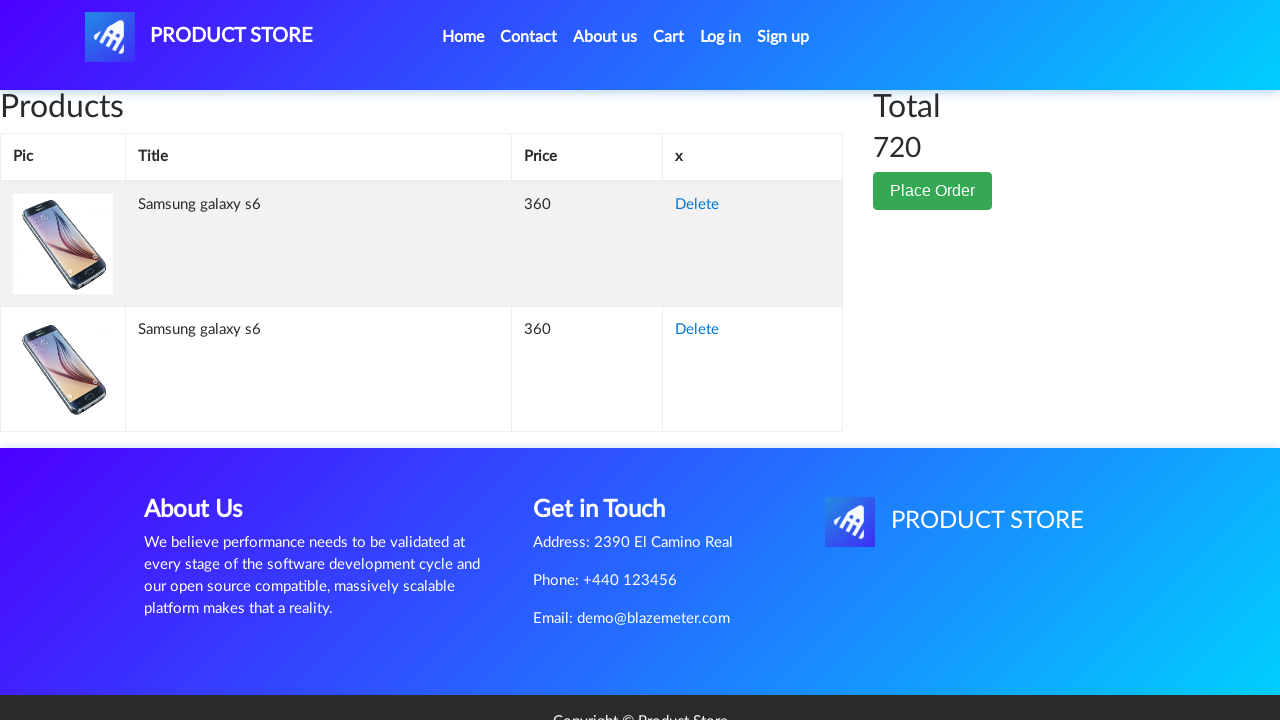